Tests dynamic element manipulation by adding delete buttons and then navigating to a table page to locate specific cell values

Starting URL: http://the-internet.herokuapp.com/add_remove_elements/

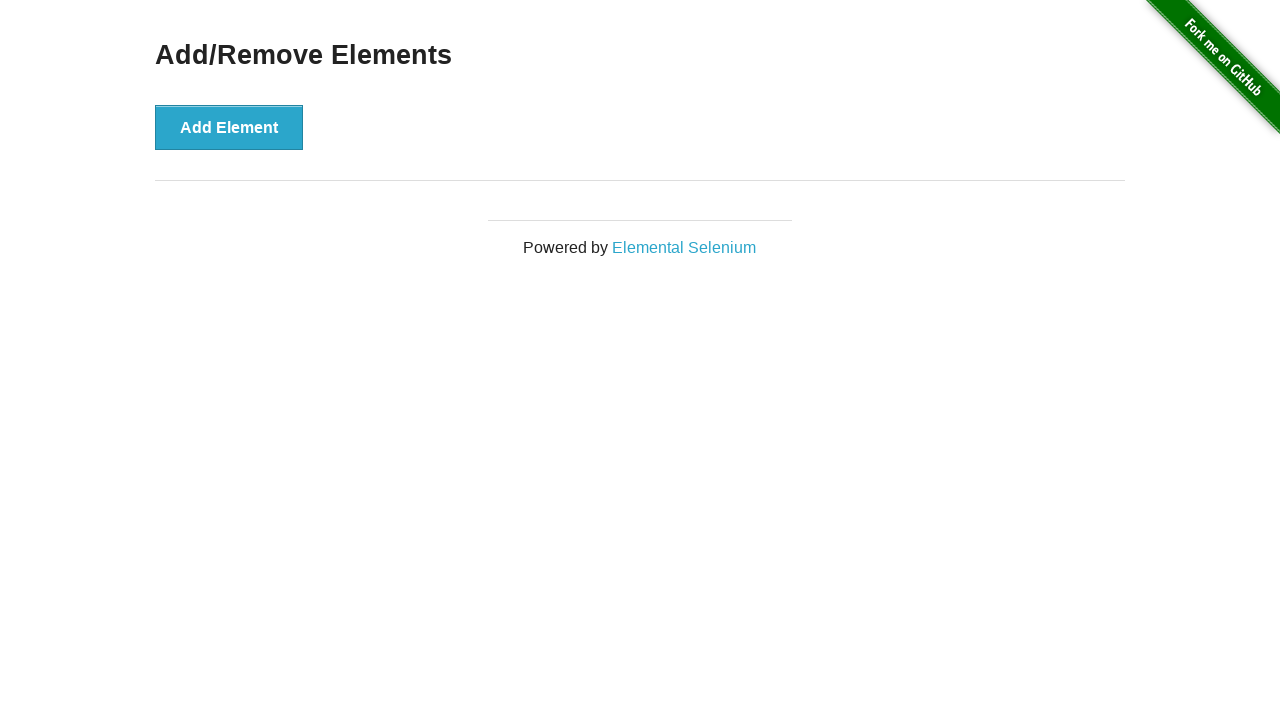

Clicked Add Element button (1st time) at (229, 127) on button:has-text('Add Element')
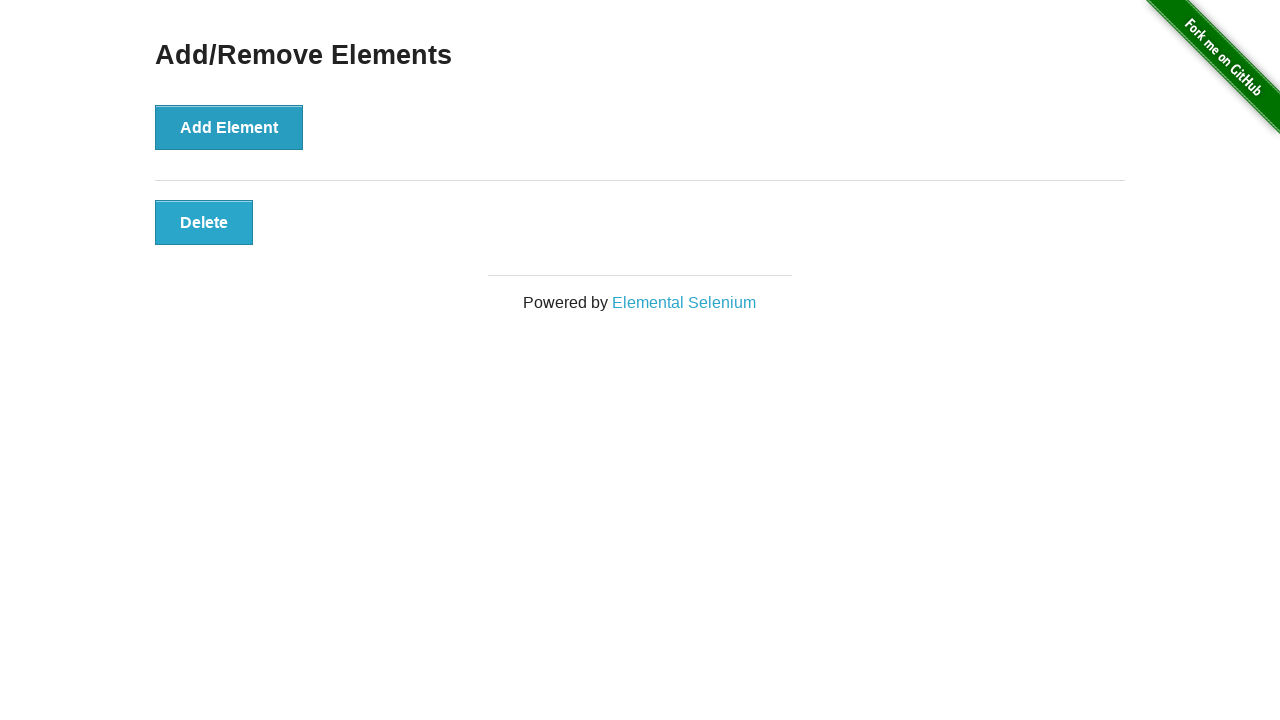

Clicked Add Element button (2nd time) at (229, 127) on button:has-text('Add Element')
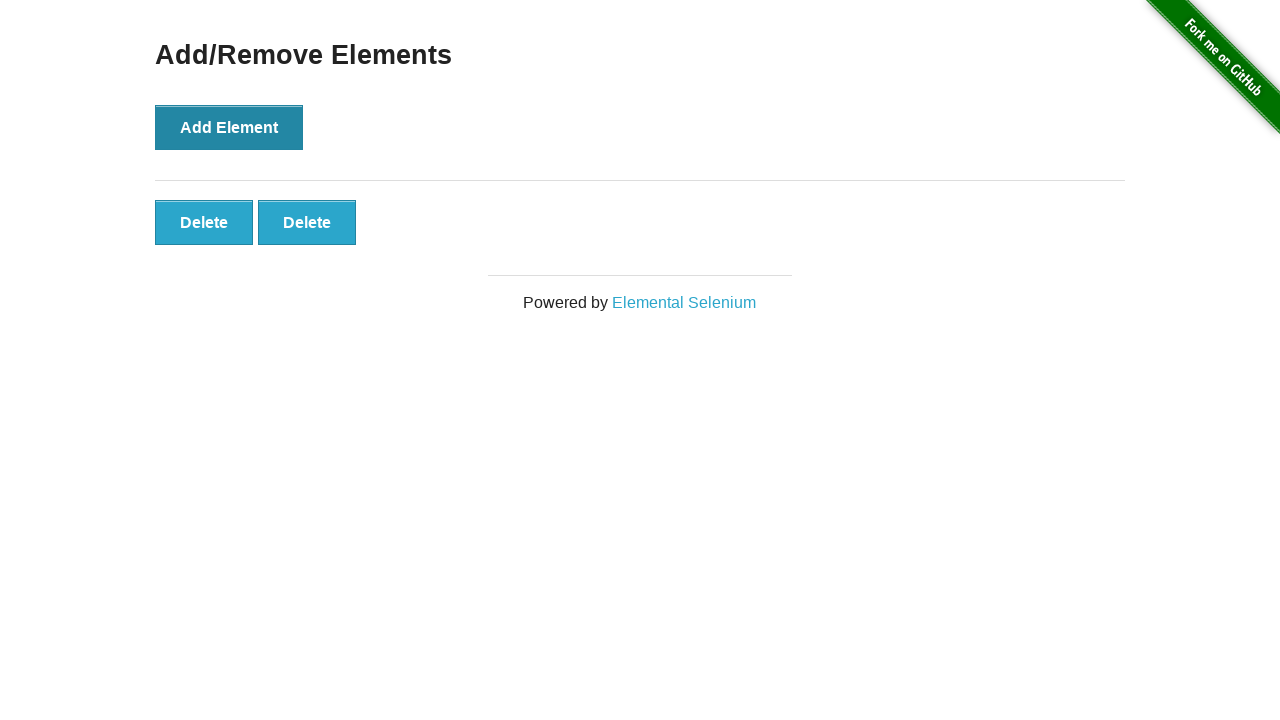

Clicked Add Element button (3rd time) at (229, 127) on button:has-text('Add Element')
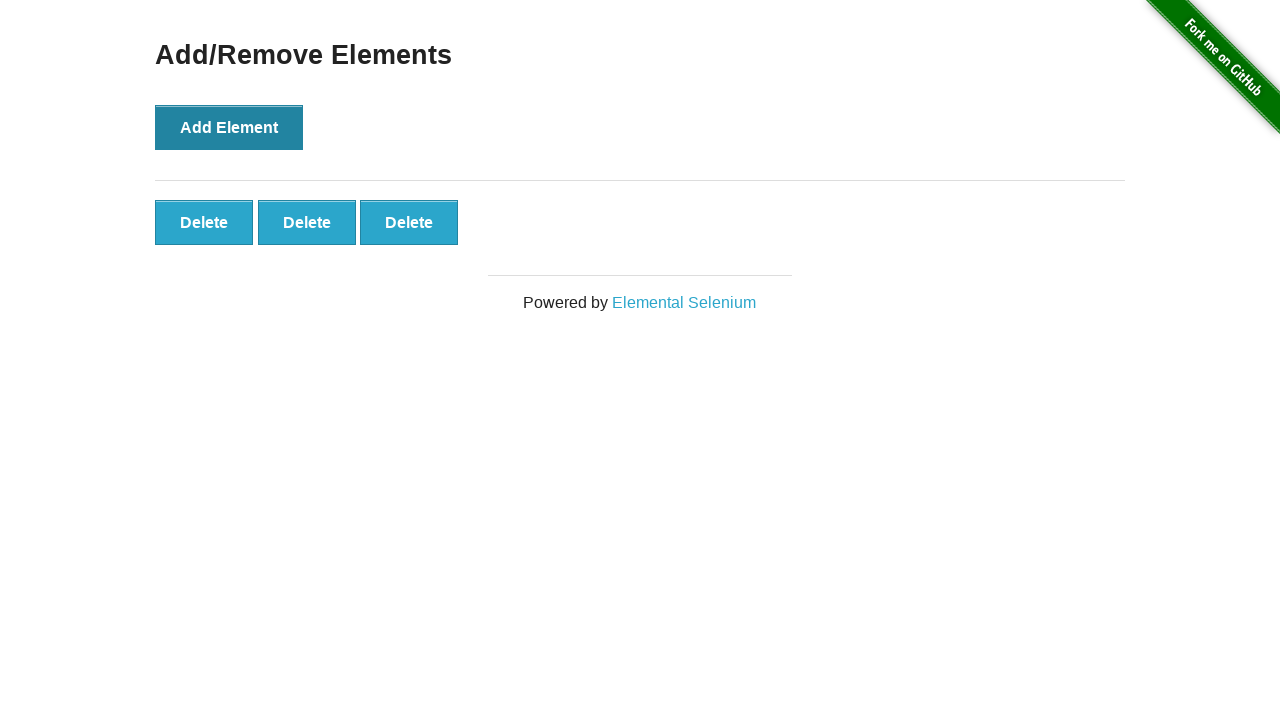

Verified delete buttons were created
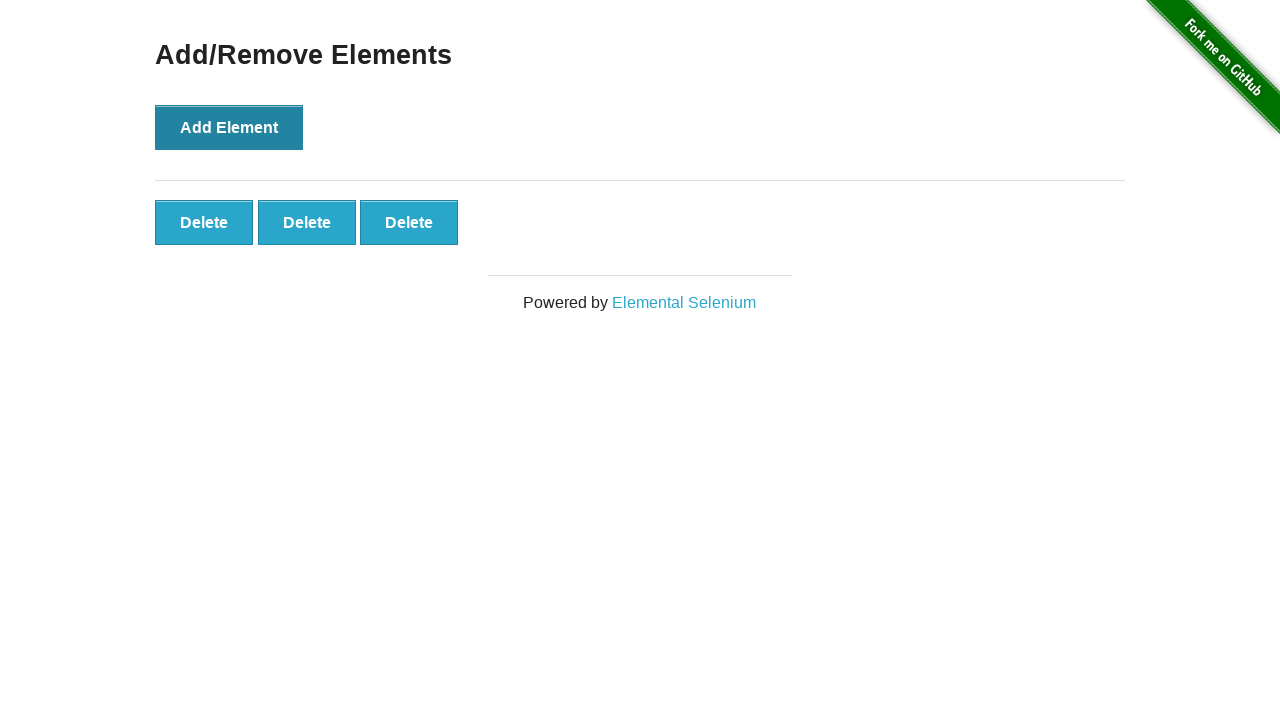

Navigated to challenging DOM page
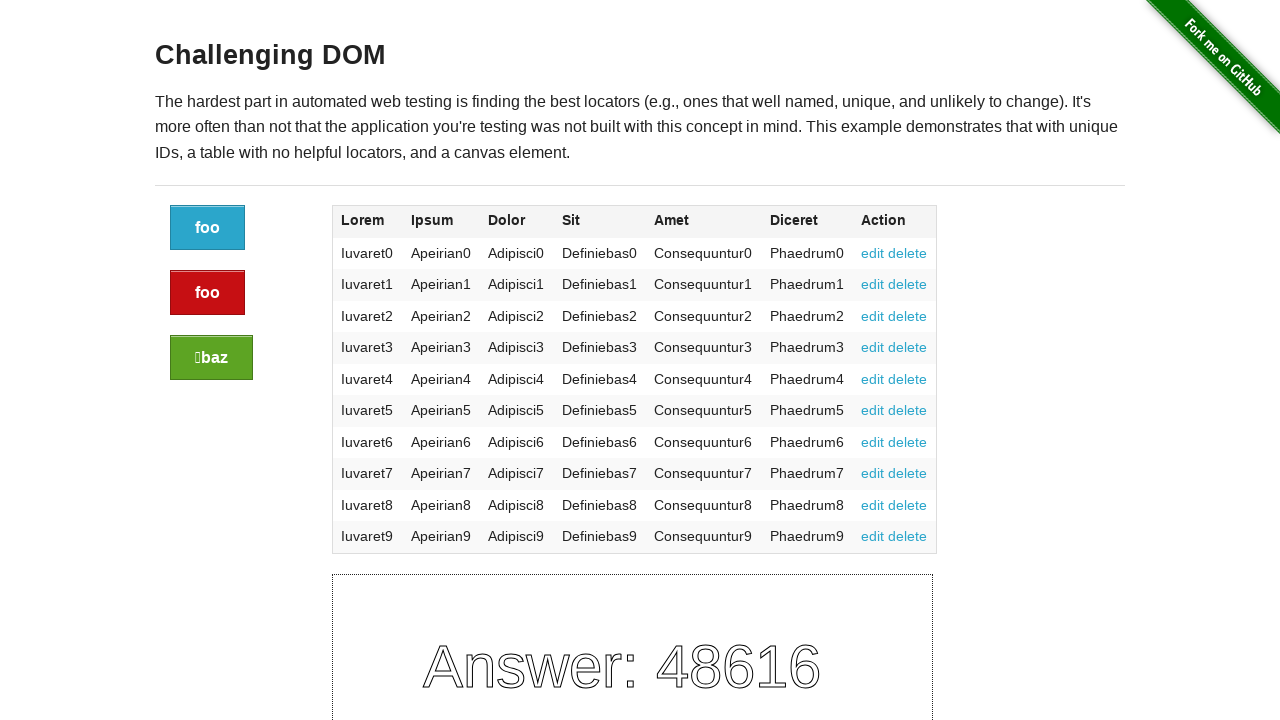

Table loaded on challenging DOM page
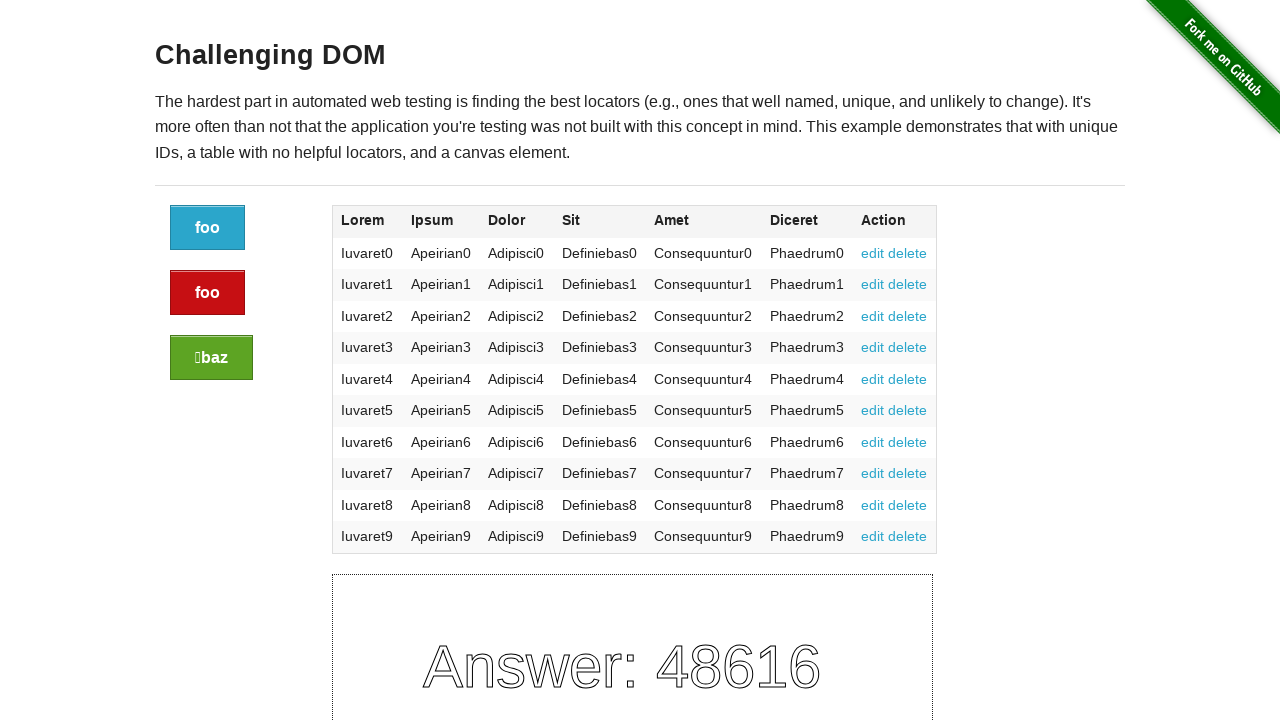

Located target cell 2 positions to the right of 'Apeirian9'
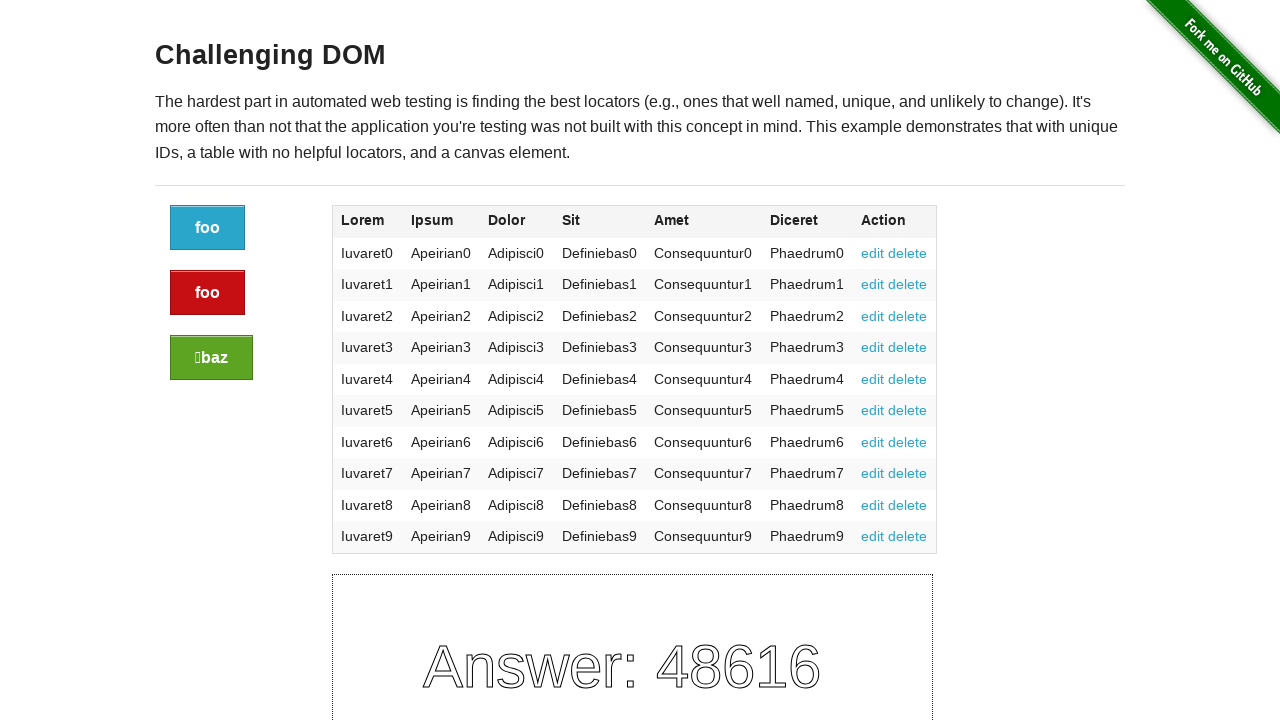

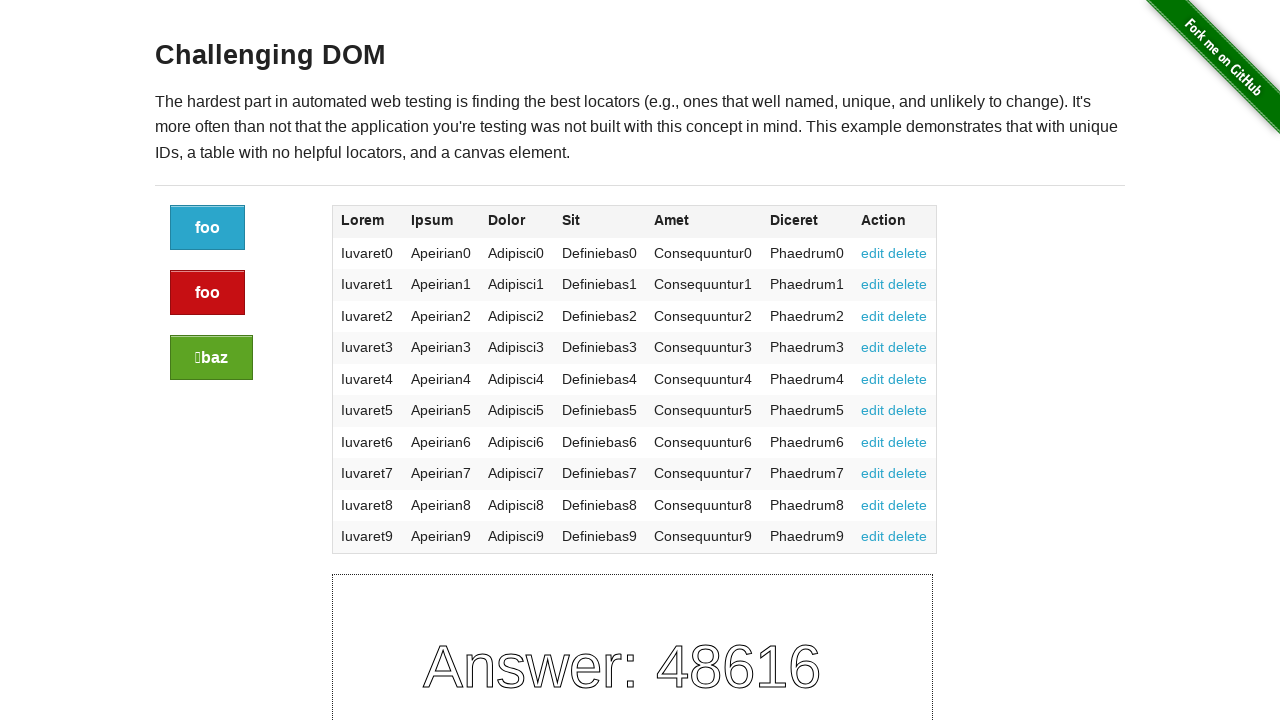